Tests dropdown interactions on a flight booking practice page by selecting currency options from a static dropdown using different selection methods (index, visible text, value), then interacts with a passenger count dropdown by clicking to increment adult count multiple times.

Starting URL: https://rahulshettyacademy.com/dropdownsPractise/

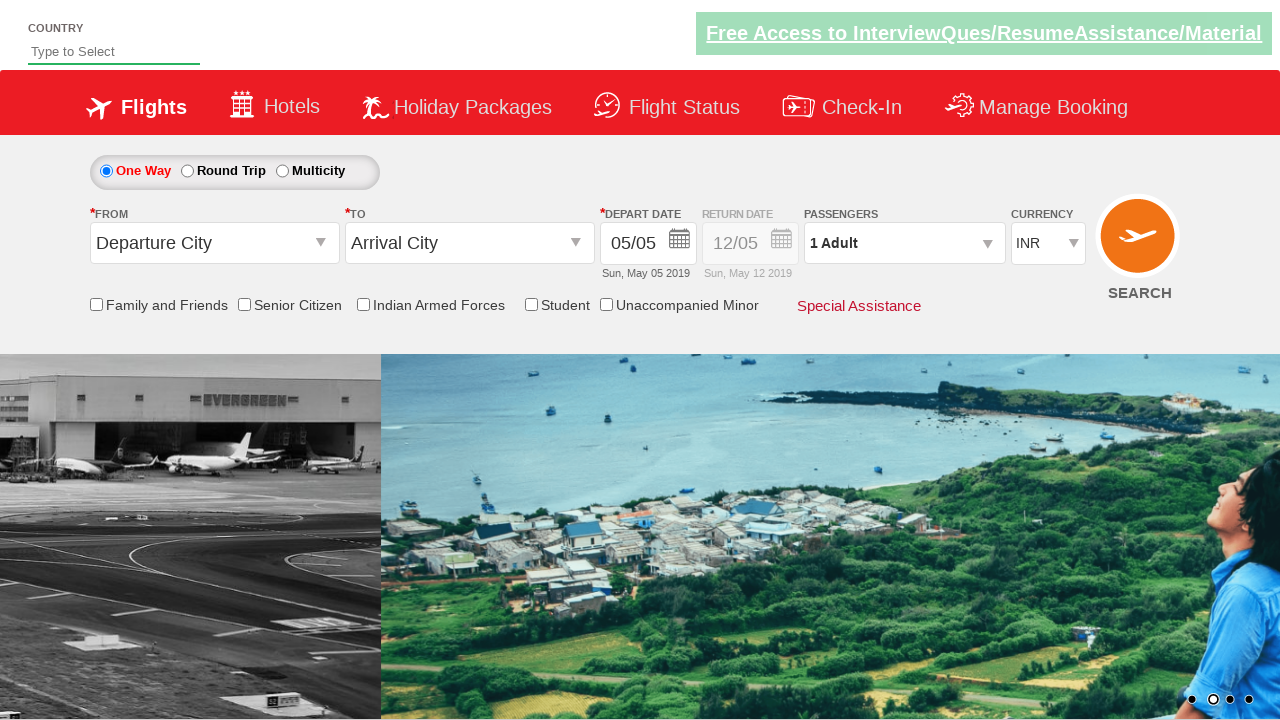

Selected currency dropdown option by index 2 on #ctl00_mainContent_DropDownListCurrency
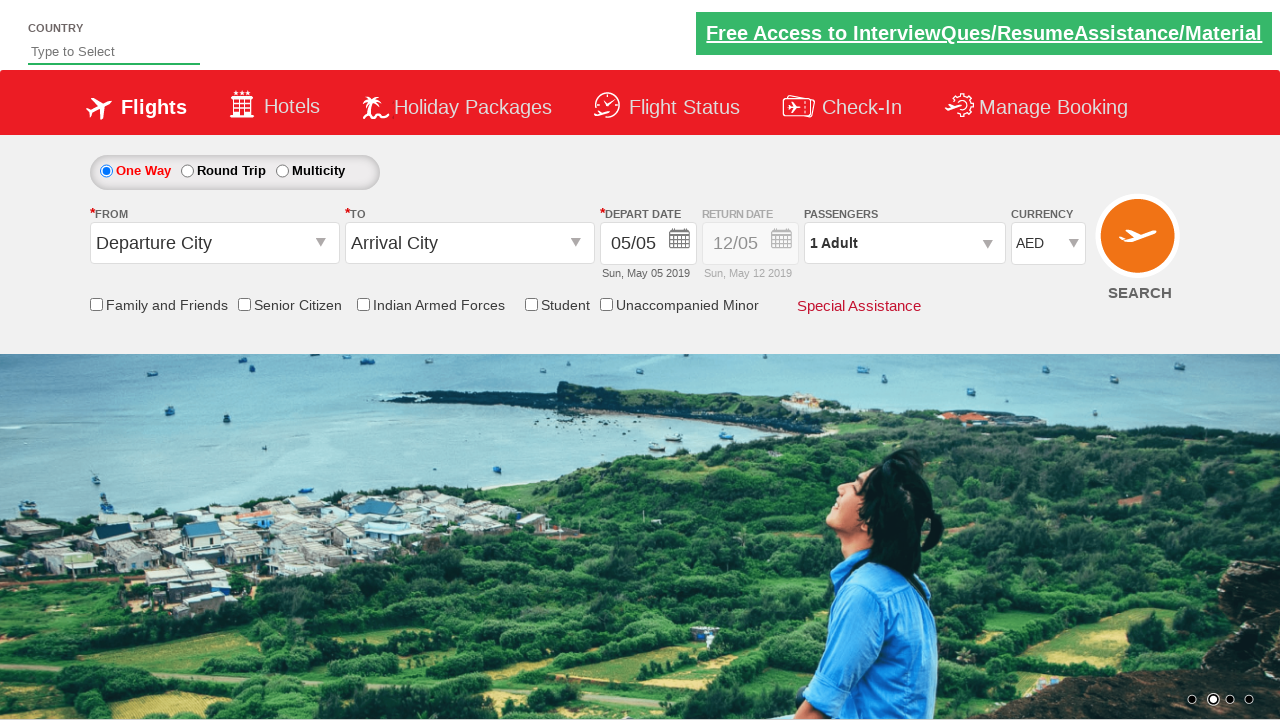

Selected INR currency by visible text on #ctl00_mainContent_DropDownListCurrency
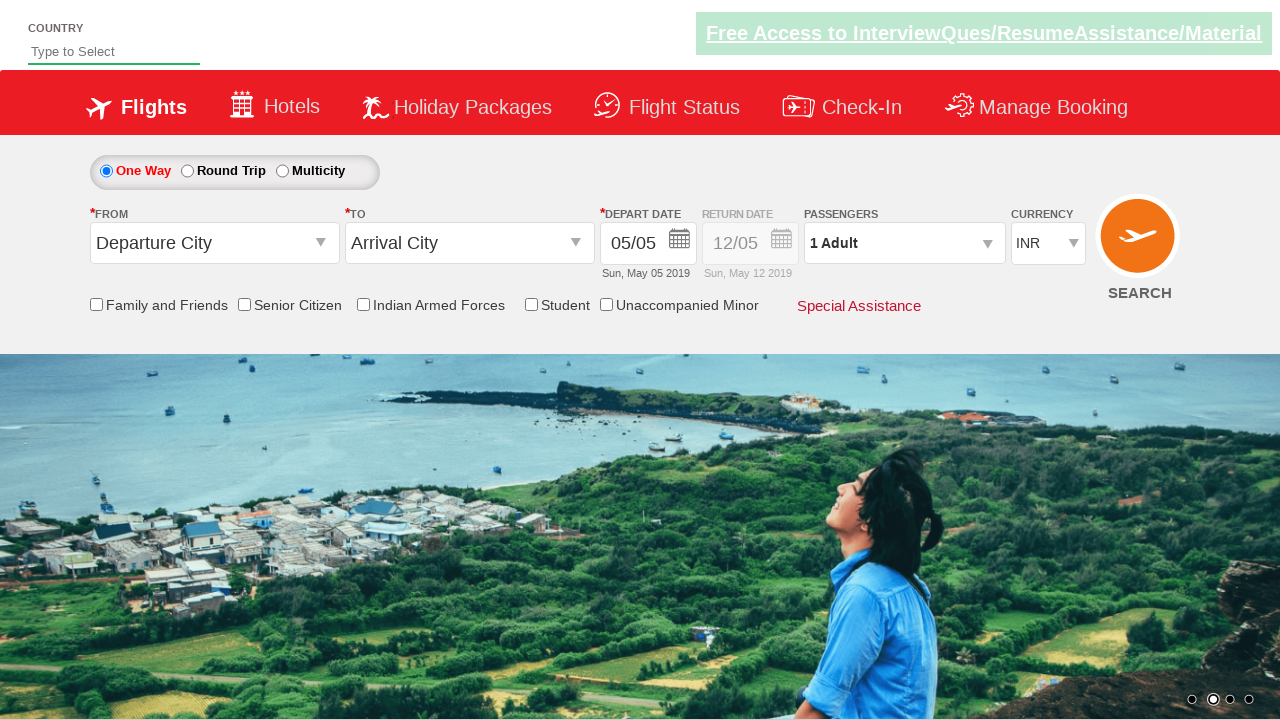

Selected USD currency by value on #ctl00_mainContent_DropDownListCurrency
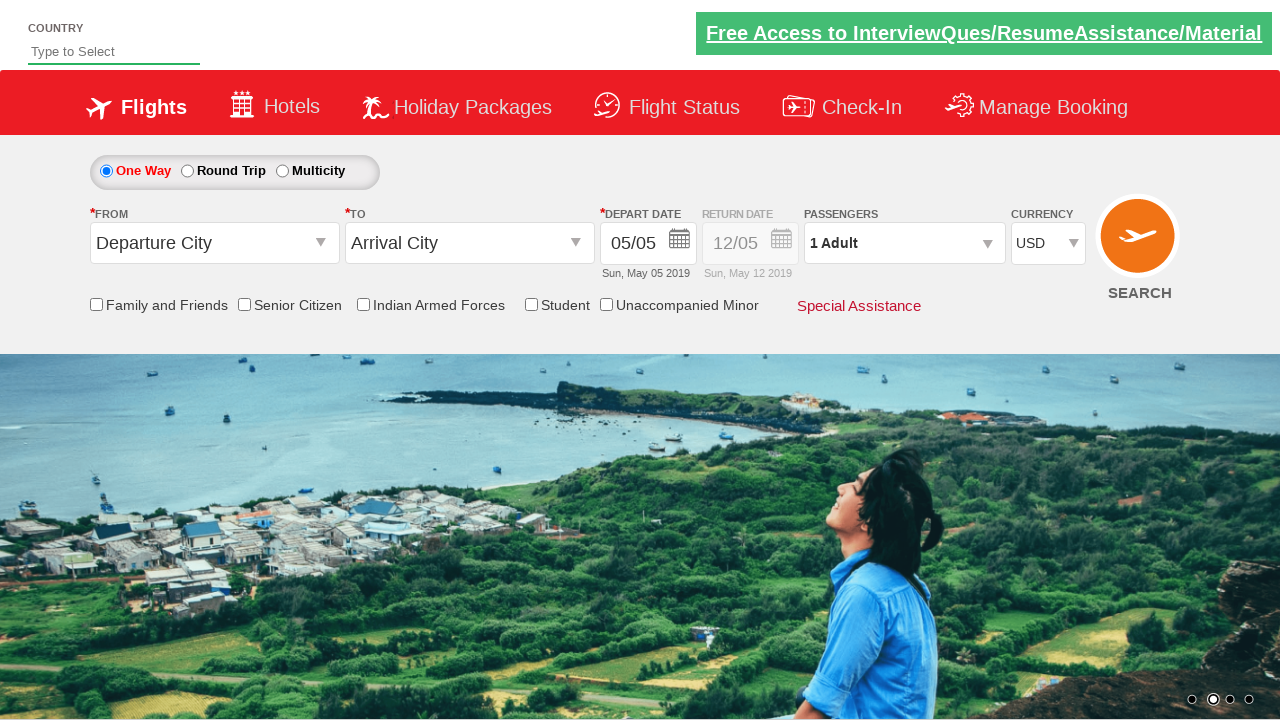

Clicked on passenger info dropdown to open it at (904, 243) on #divpaxinfo
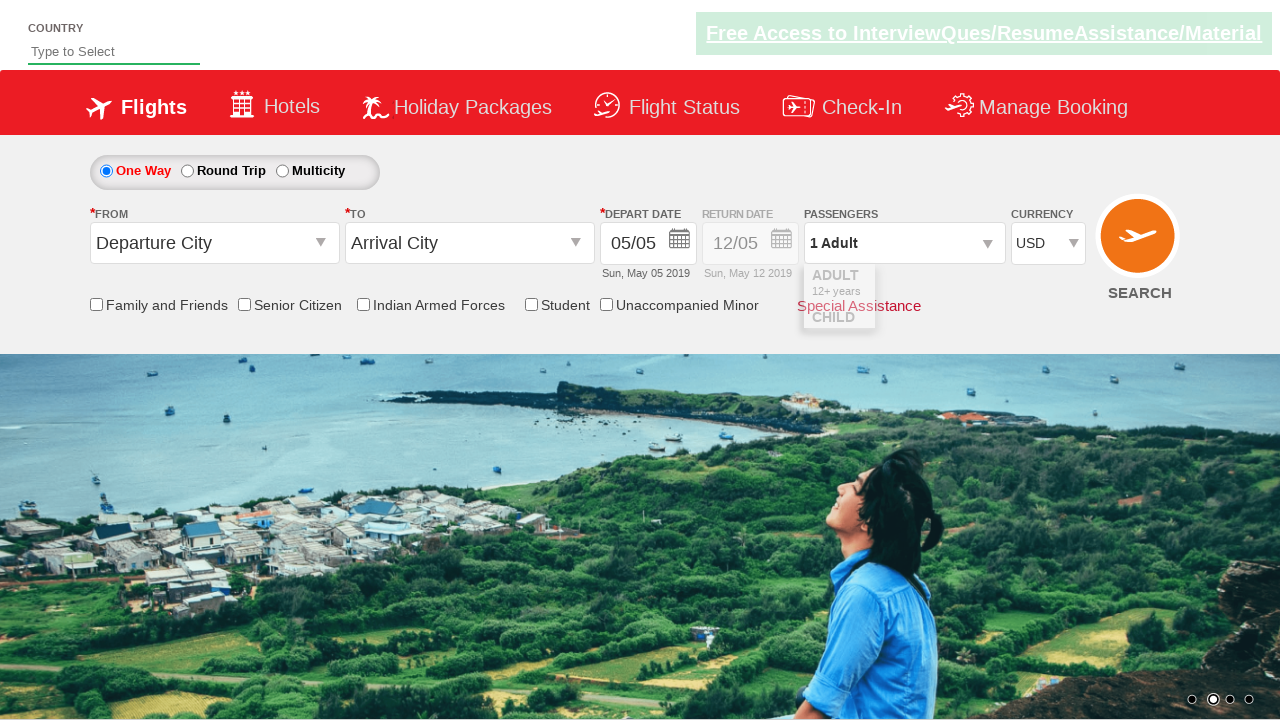

Waited 1000ms for passenger dropdown to be visible
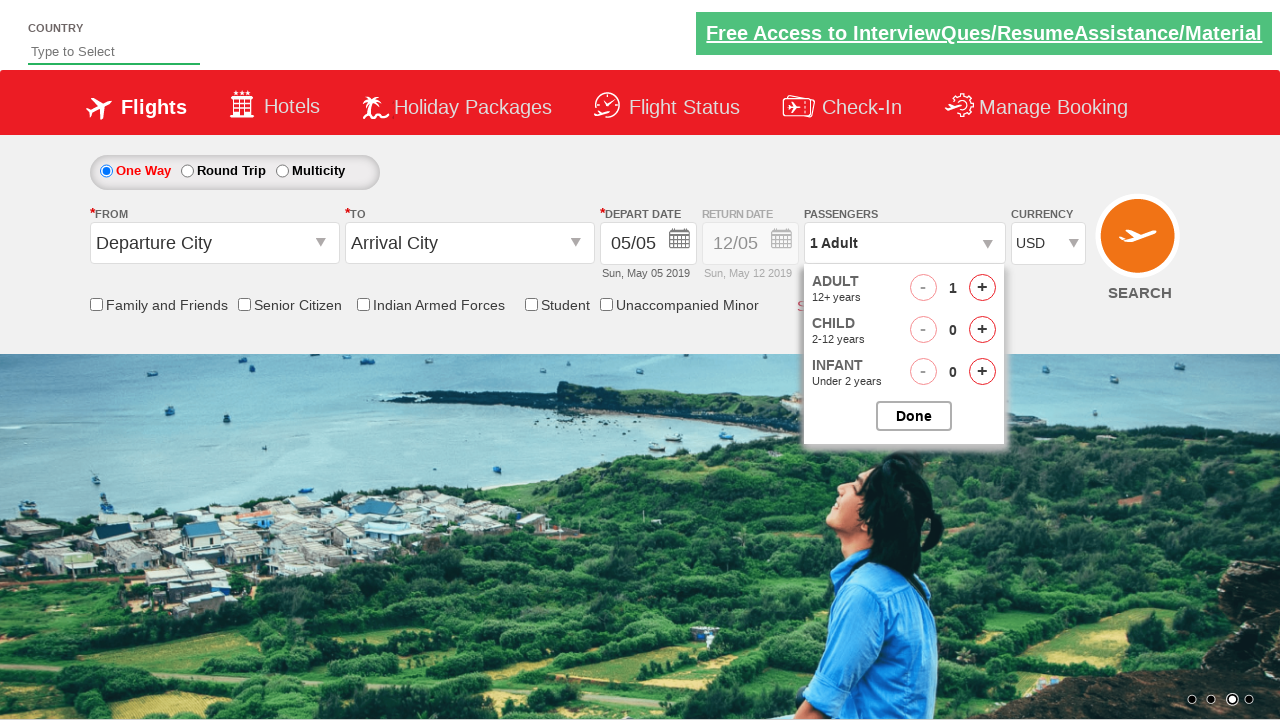

Clicked increment adult button (click 1 of 4) at (982, 288) on #hrefIncAdt
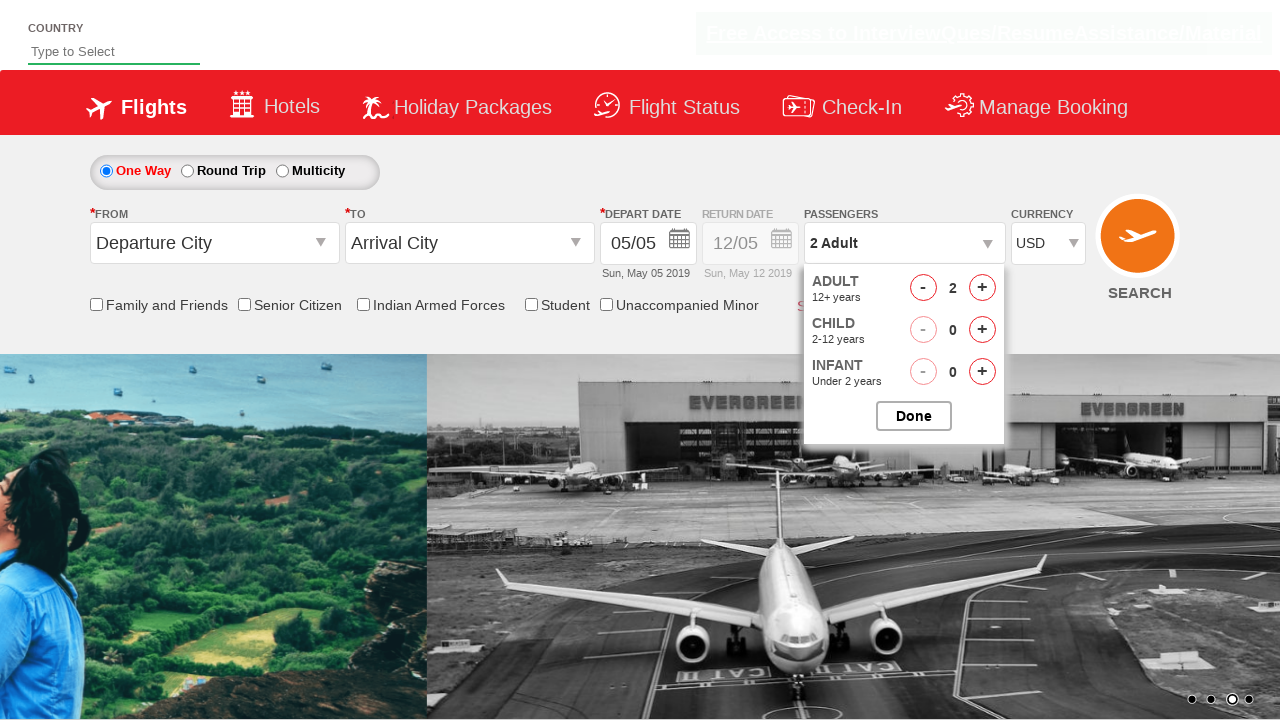

Clicked increment adult button (click 2 of 4) at (982, 288) on #hrefIncAdt
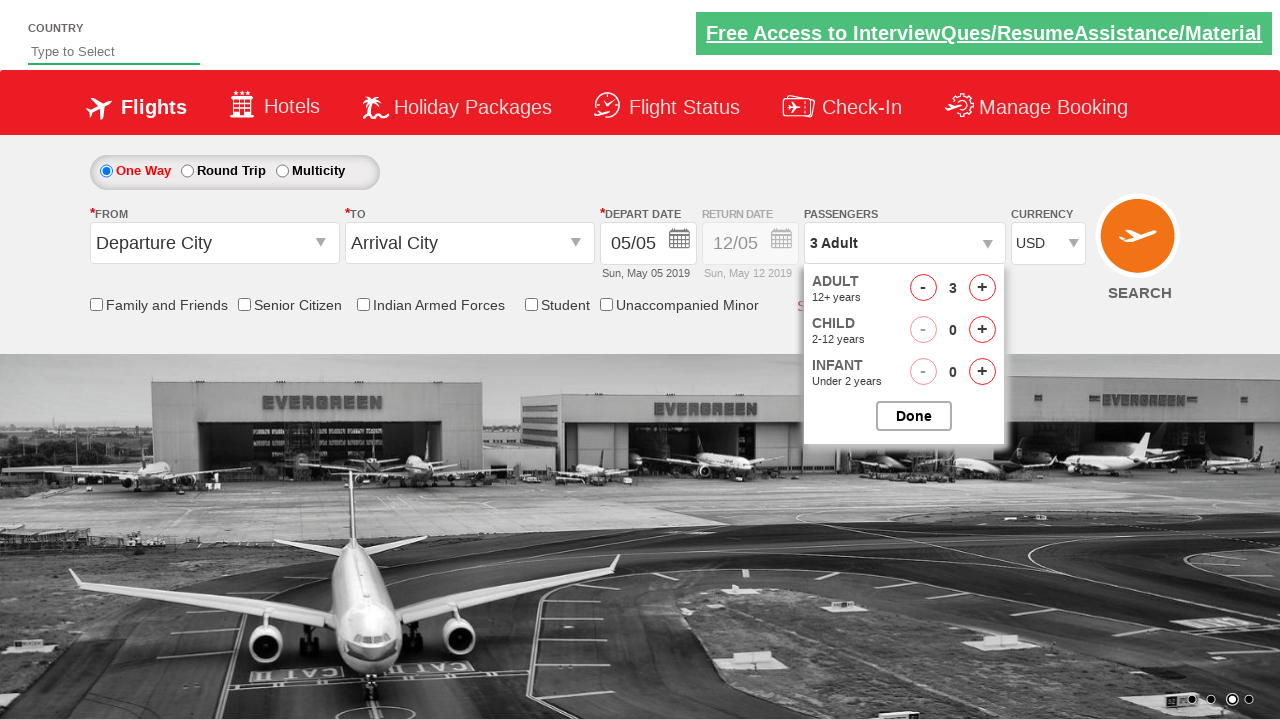

Clicked increment adult button (click 3 of 4) at (982, 288) on #hrefIncAdt
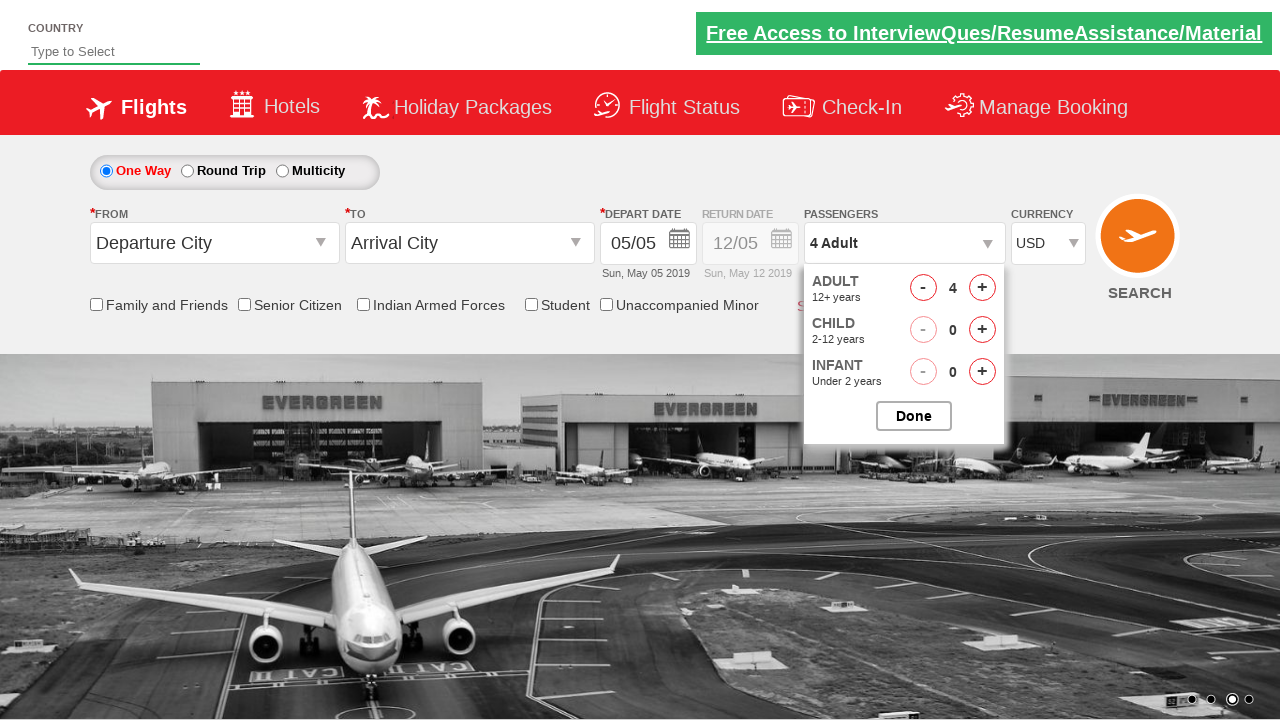

Clicked increment adult button (click 4 of 4) at (982, 288) on #hrefIncAdt
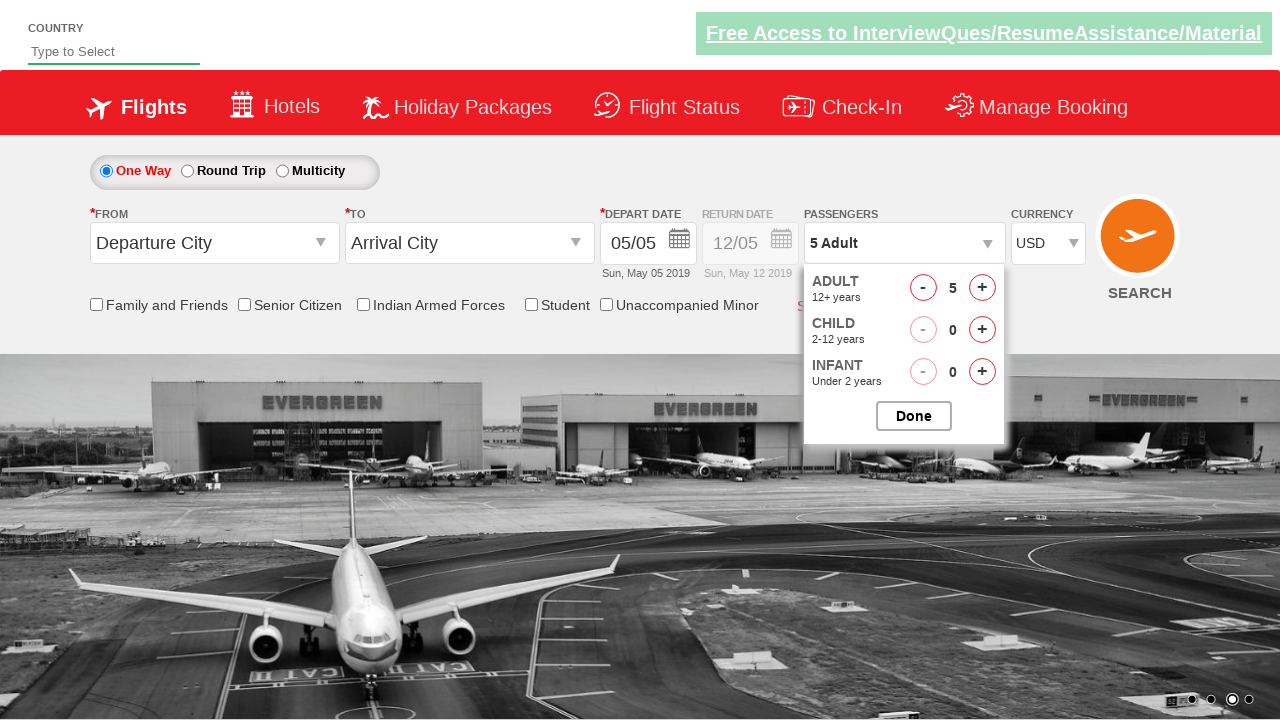

Closed the passenger options dropdown at (914, 416) on #btnclosepaxoption
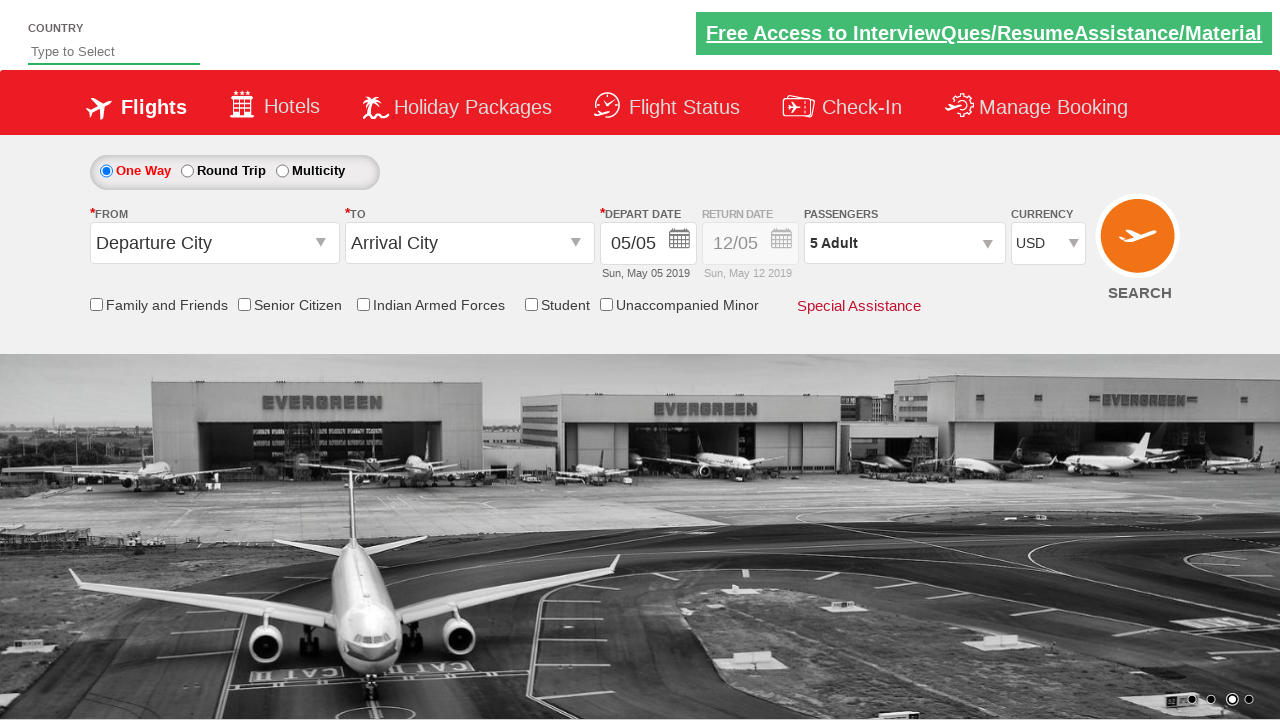

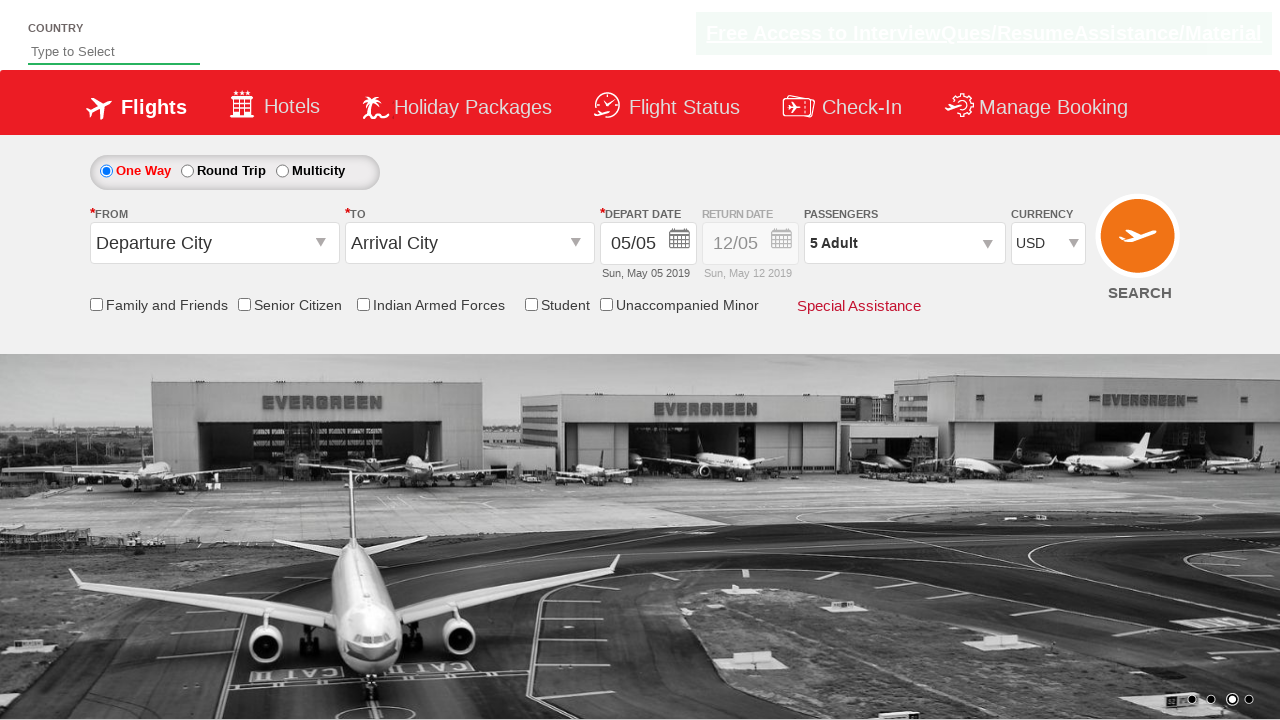